Tests interaction with input fields by entering text into a message input and verifying its placeholder attribute

Starting URL: https://www.lambdatest.com/selenium-playground/simple-form-demo

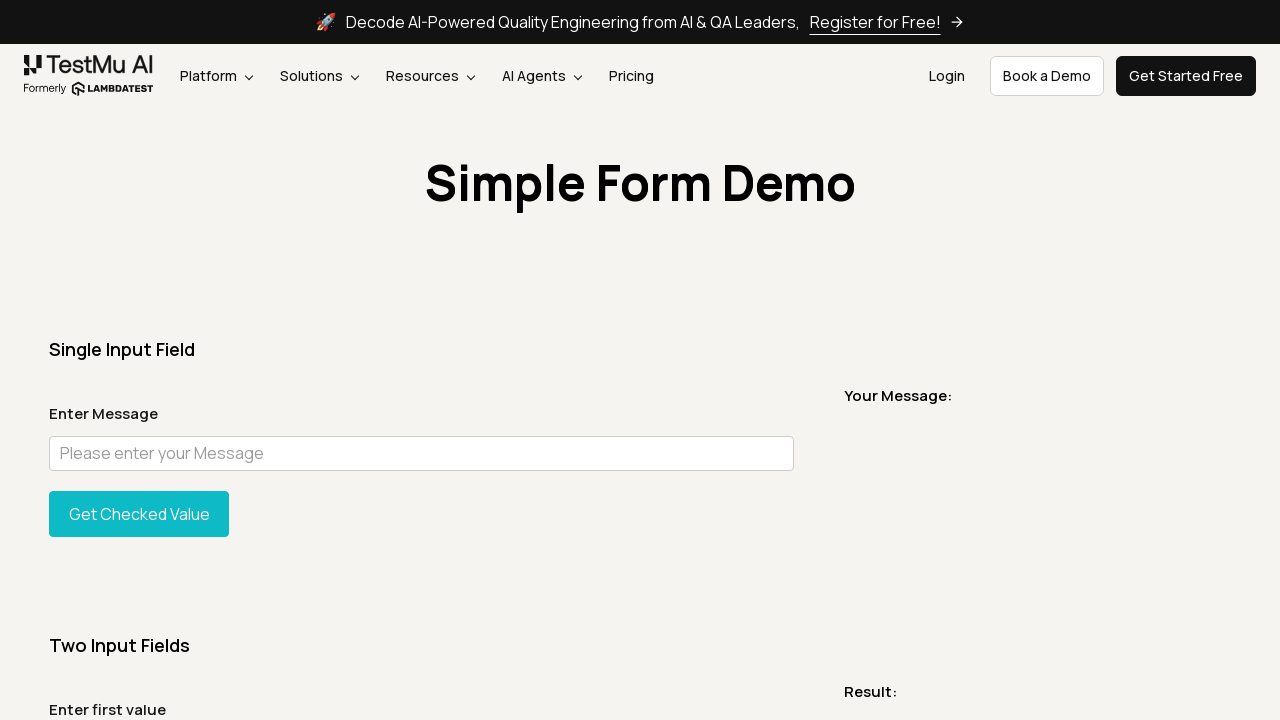

Located message input field
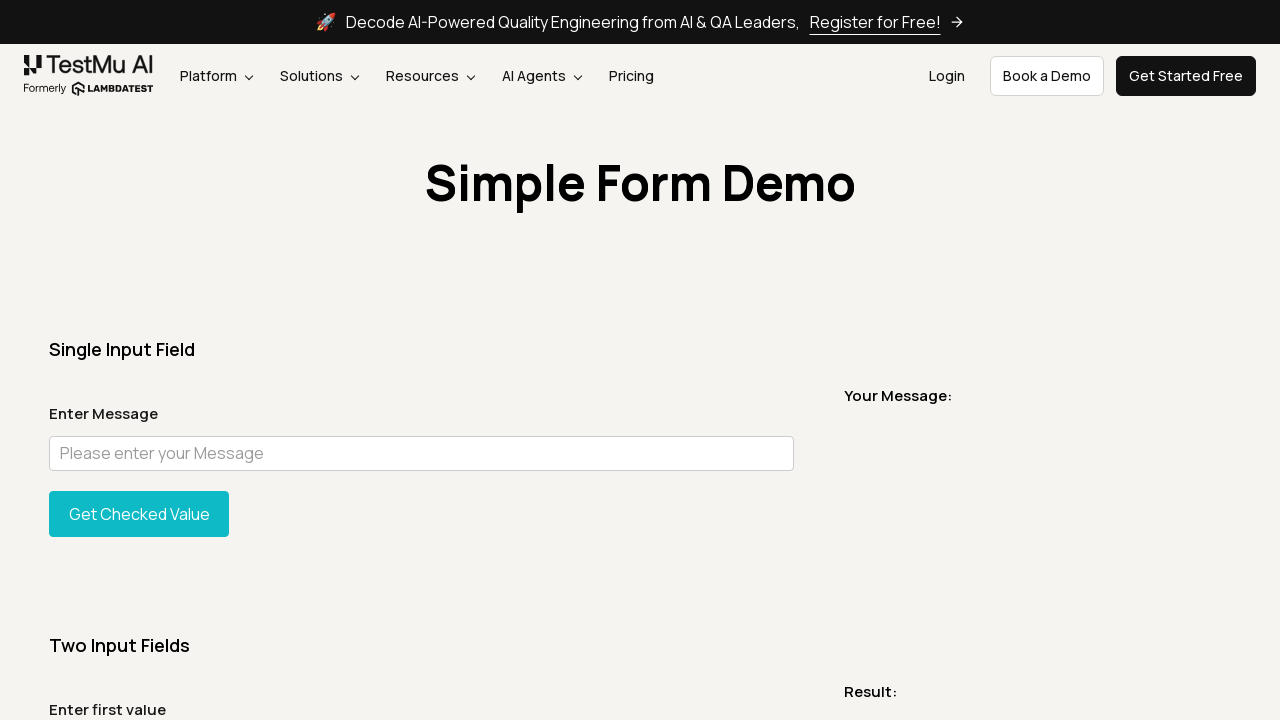

Scrolled message input field into view
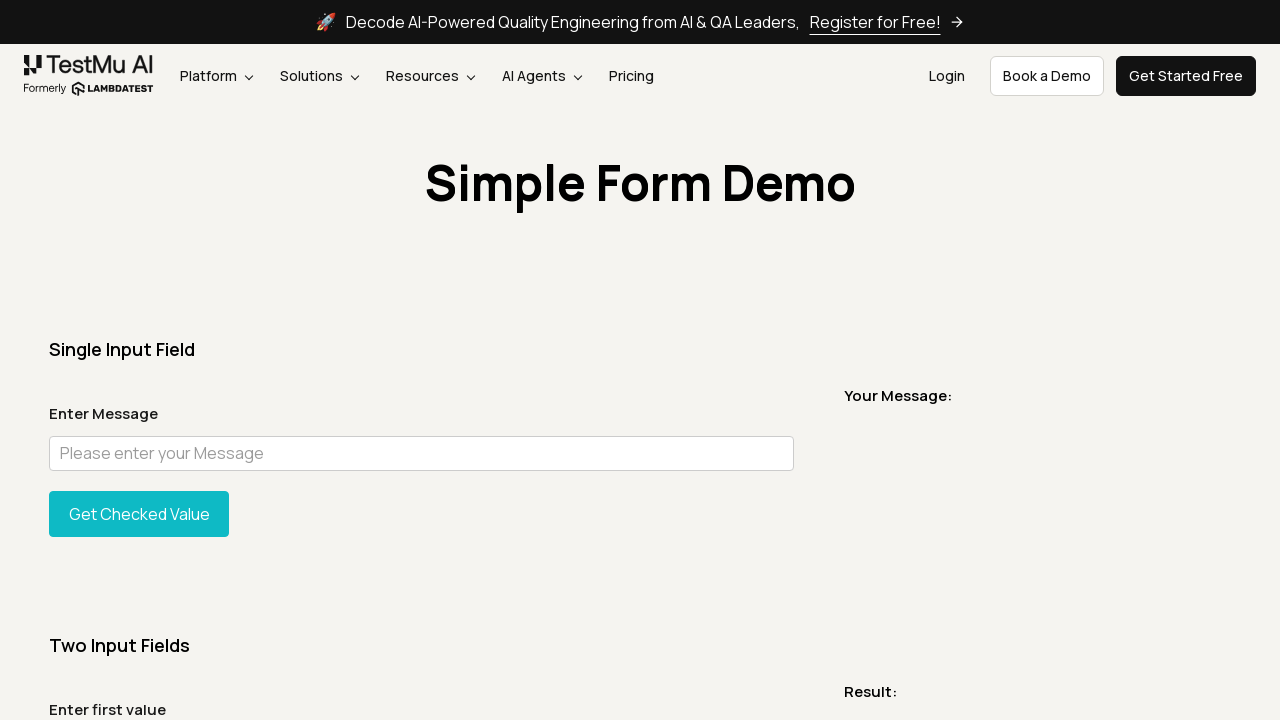

Entered 'HI tulu' into message input field on input#user-message
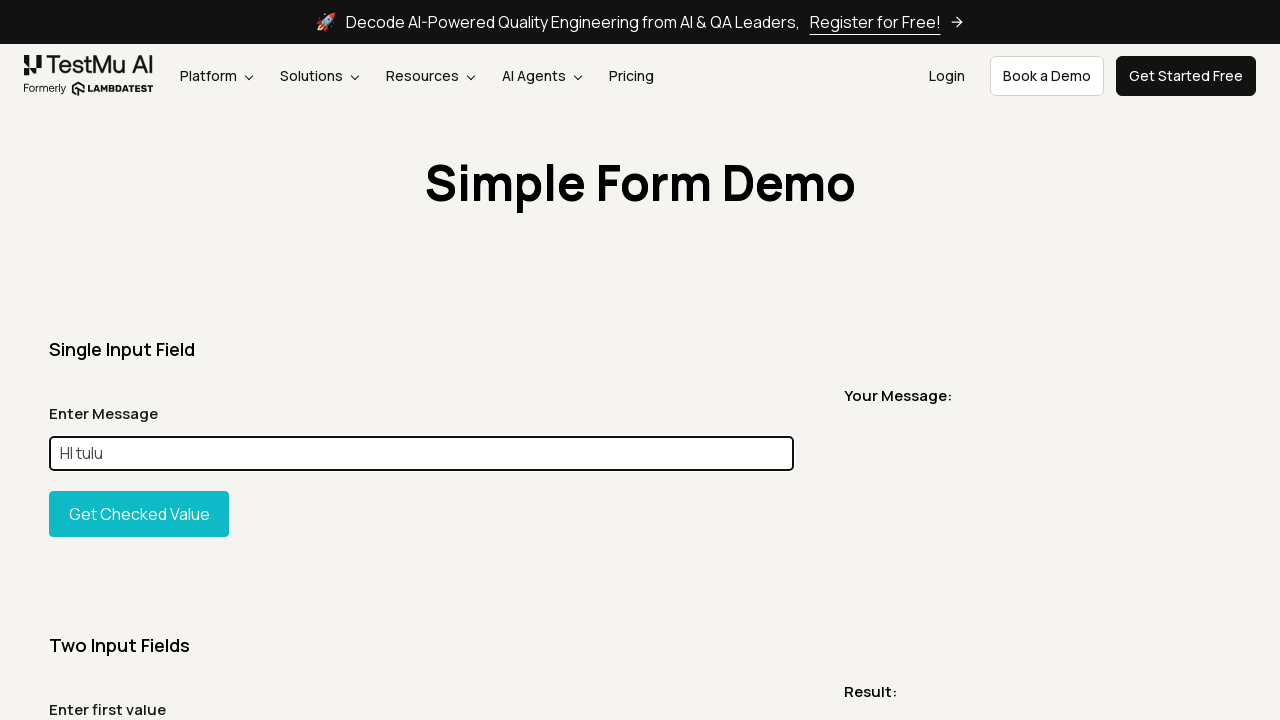

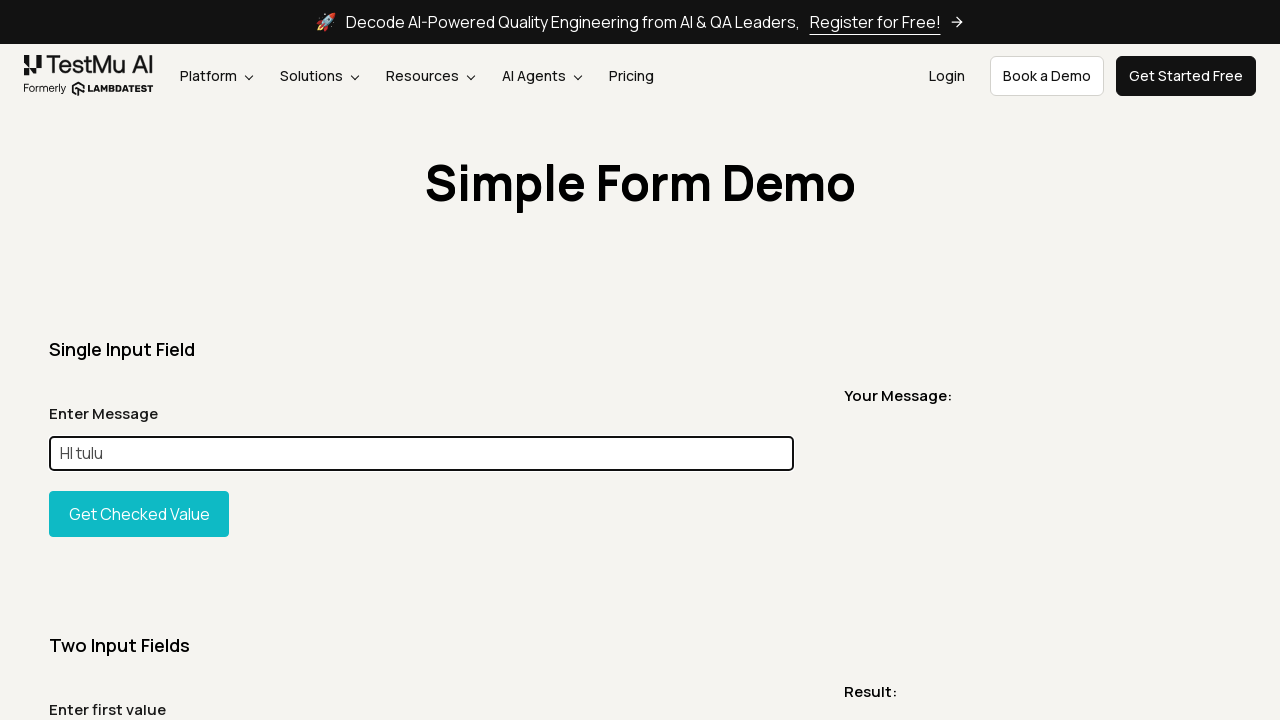